Tests window handling by clicking a "Try it Yourself" link that opens a new window, then iterating through all open windows

Starting URL: https://www.w3schools.com/jsref/met_win_open.asp

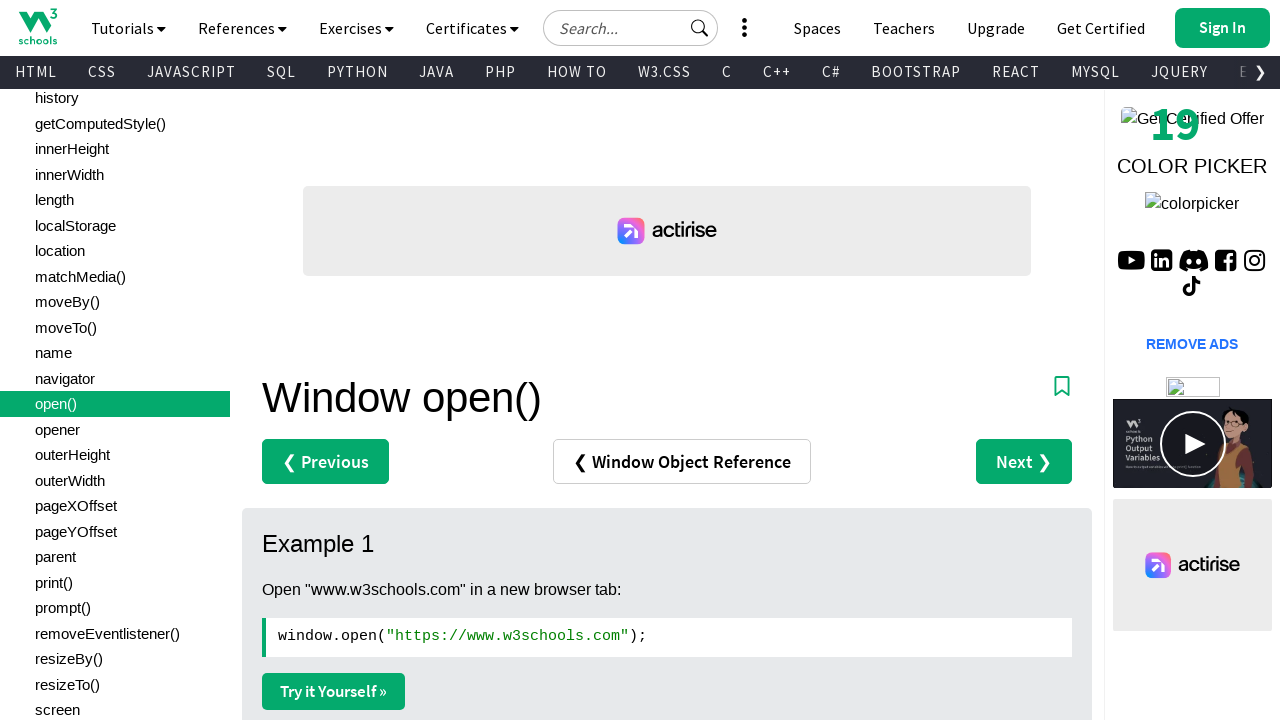

Navigated to W3Schools window.open() reference page
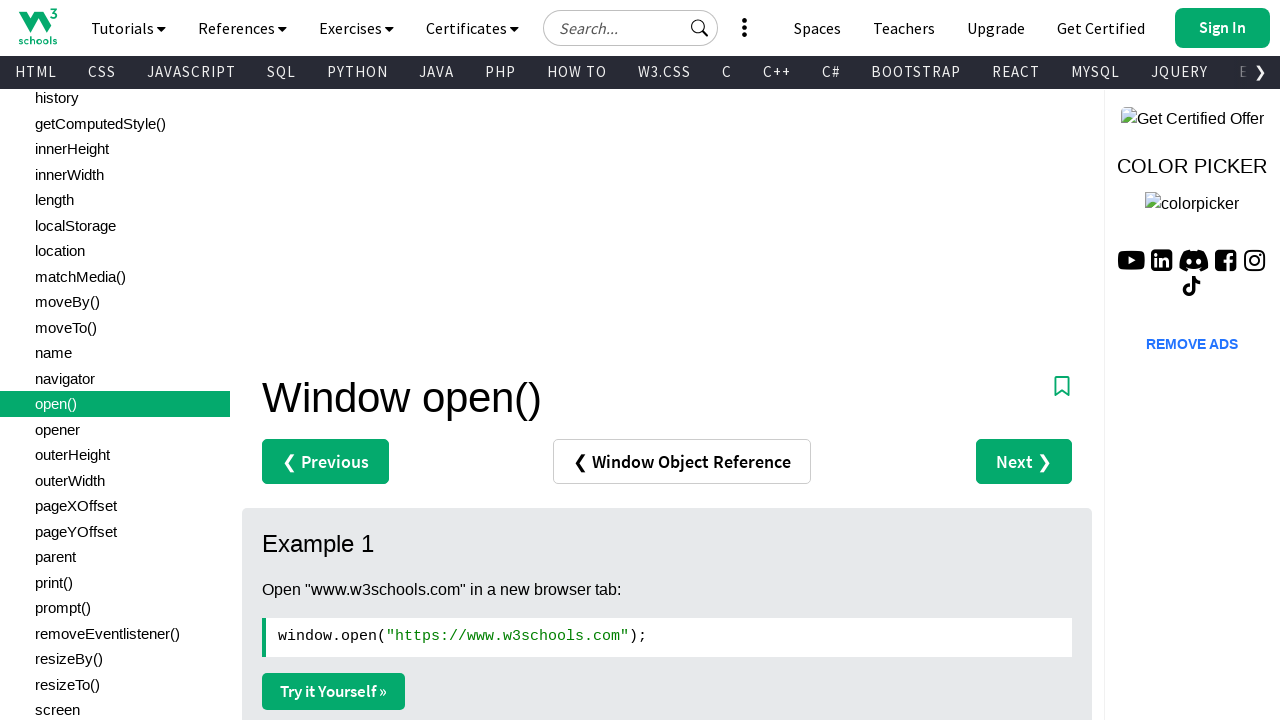

Clicked 'Try it Yourself »' link to open new window at (334, 691) on xpath=//a[text()='Try it Yourself »']
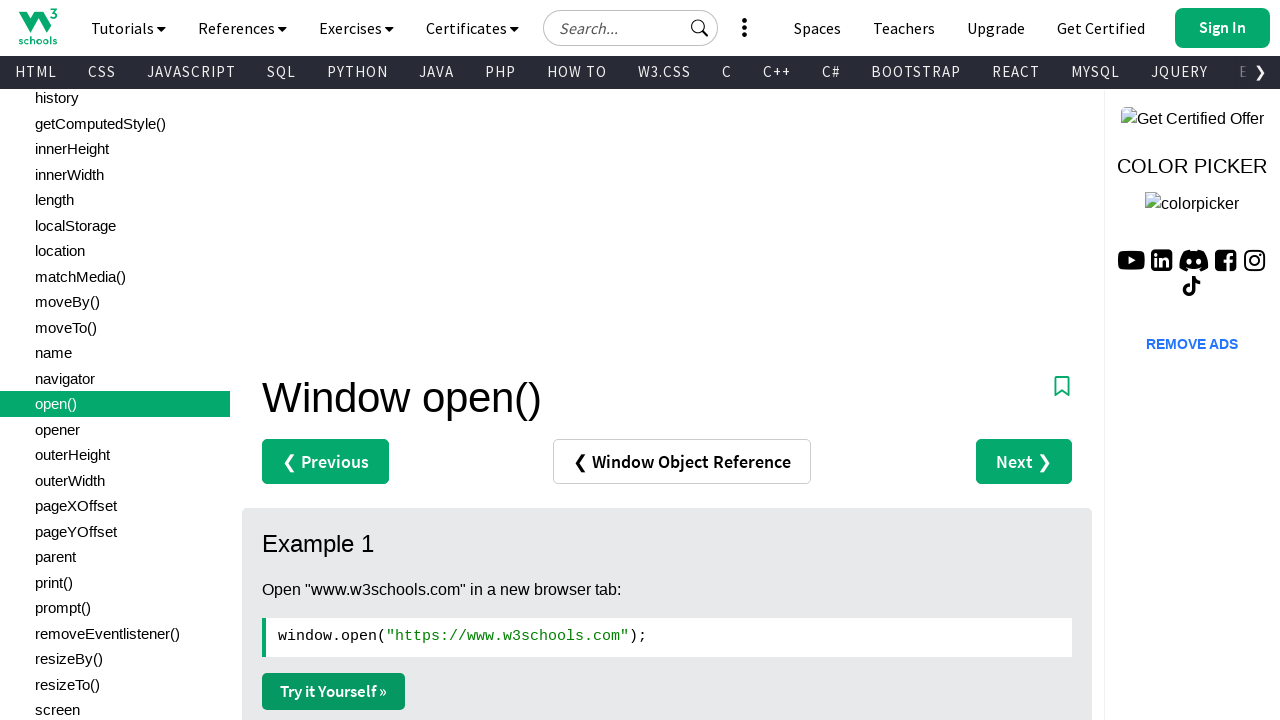

New window/tab opened and captured
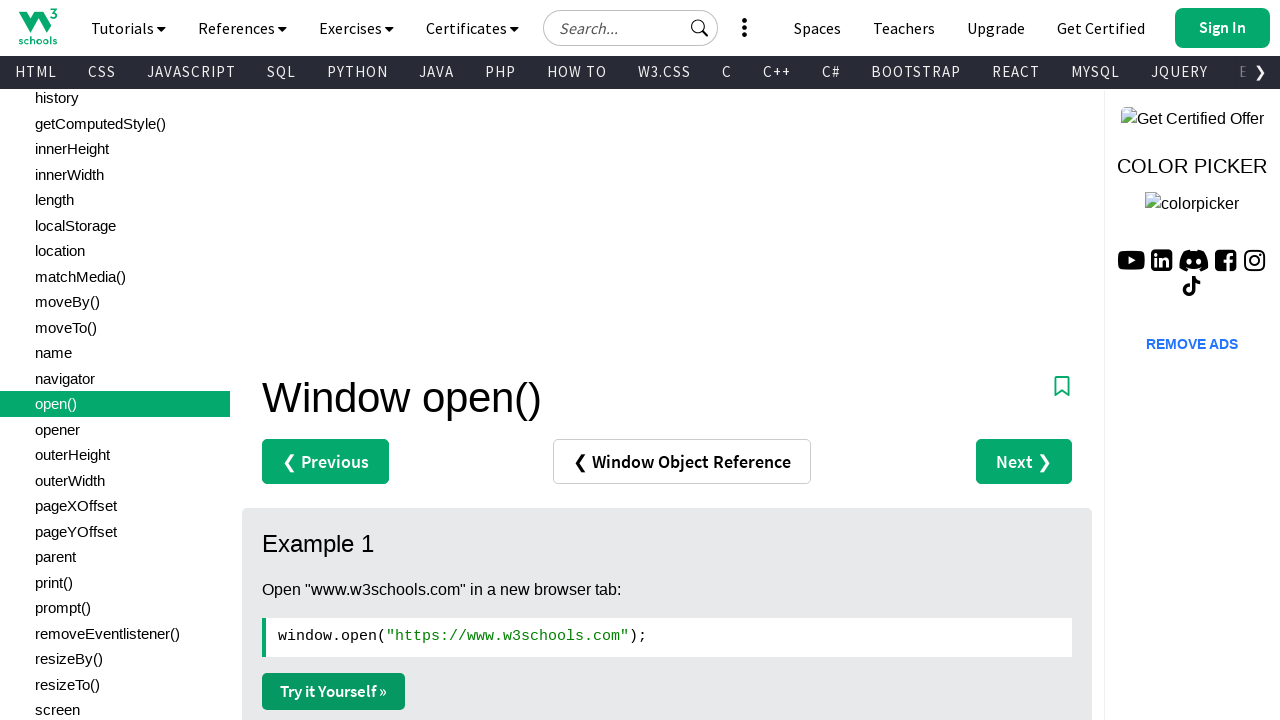

Retrieved all open pages/windows from context
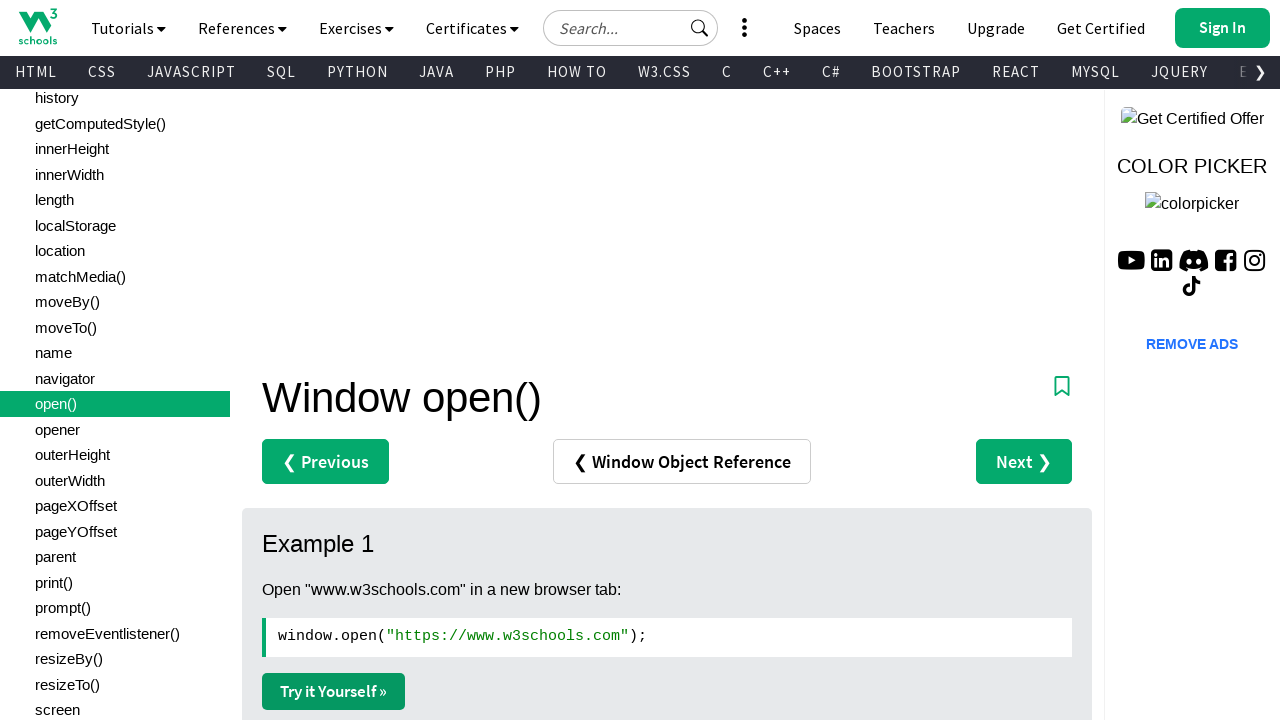

Printed title of page: Window open() Method
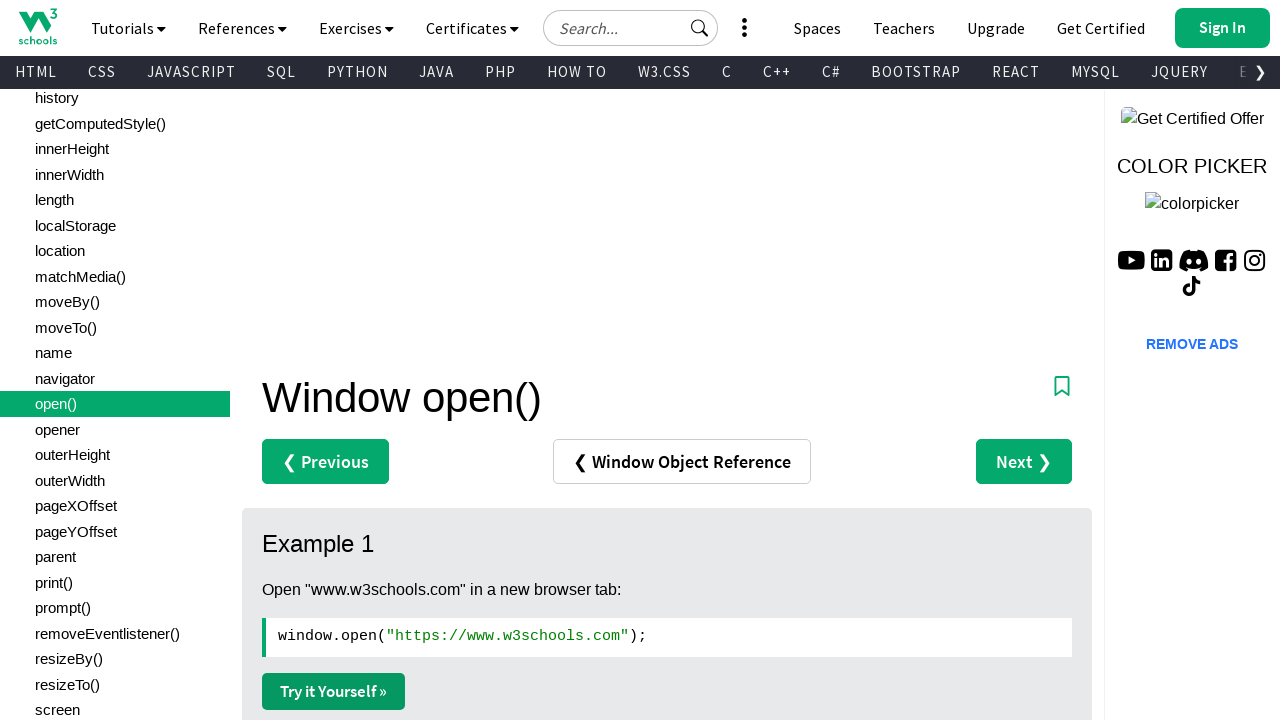

Printed title of page: W3Schools Tryit Editor
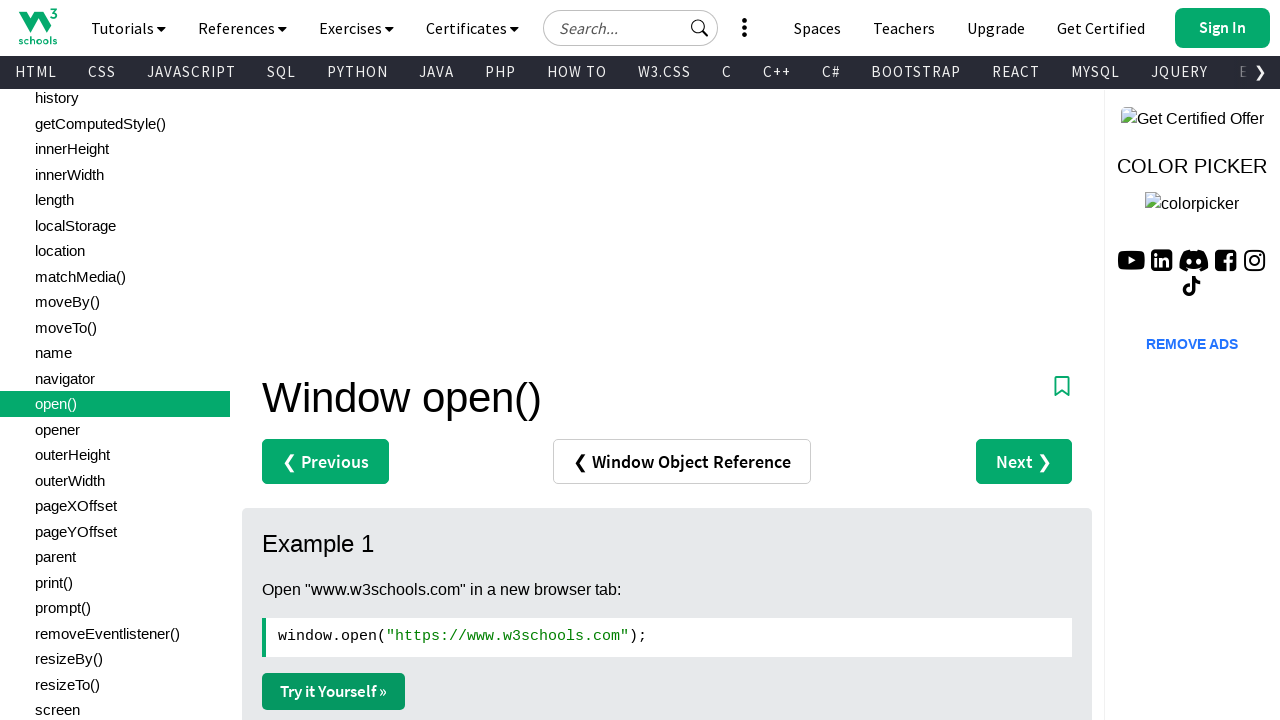

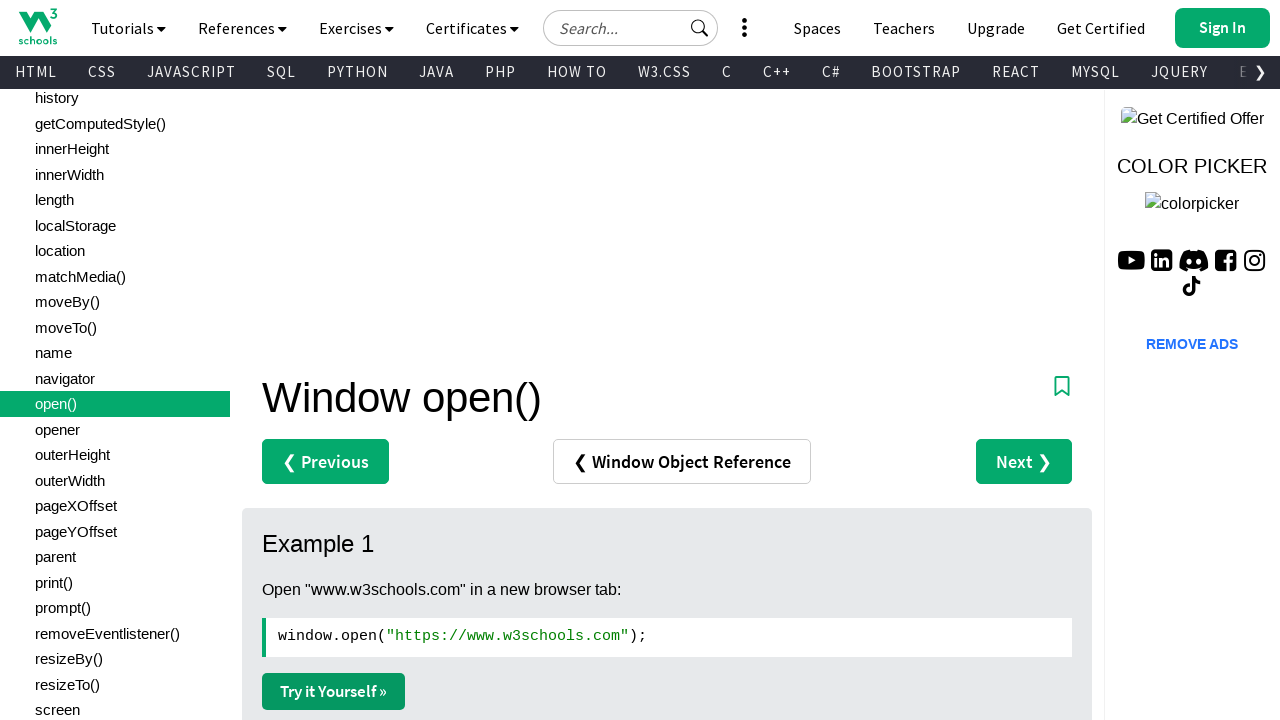